Tests that the Documentation navigation link works correctly by clicking it and verifying the URL contains /kaizen/docs/

Starting URL: https://cloudcode.ai

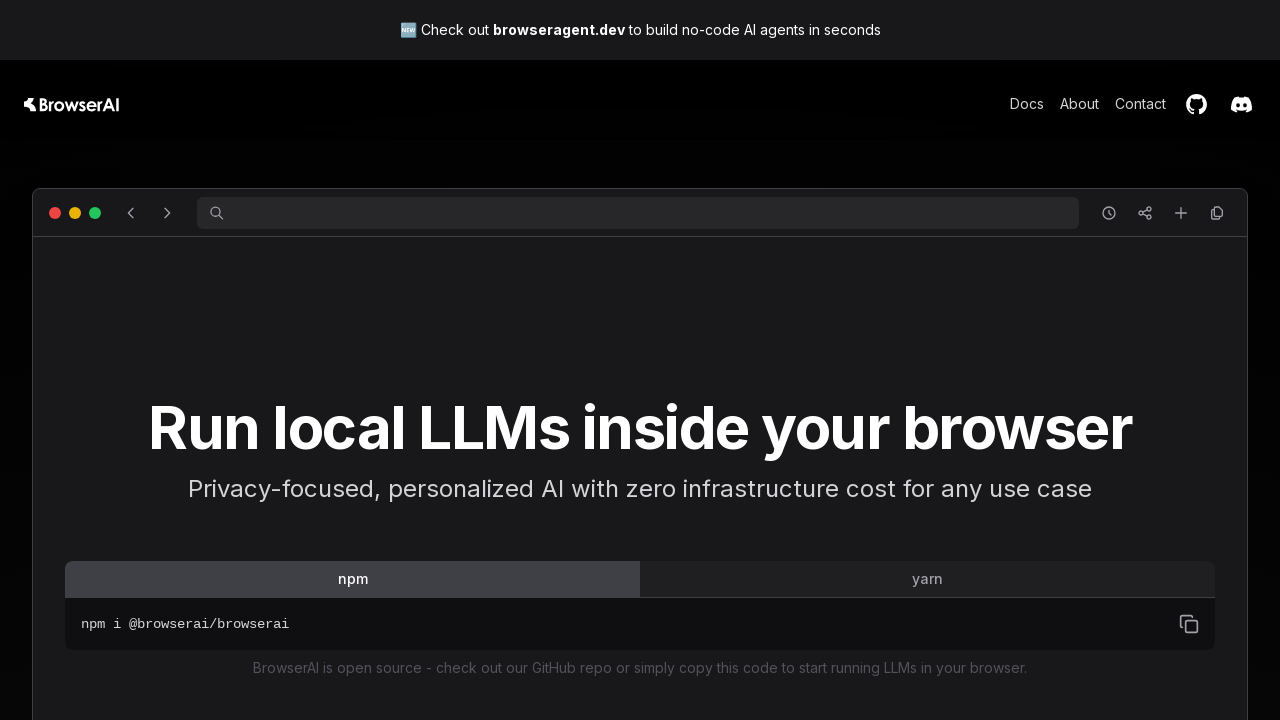

Clicked Documentation navigation link at (941, 360) on text=Documentation
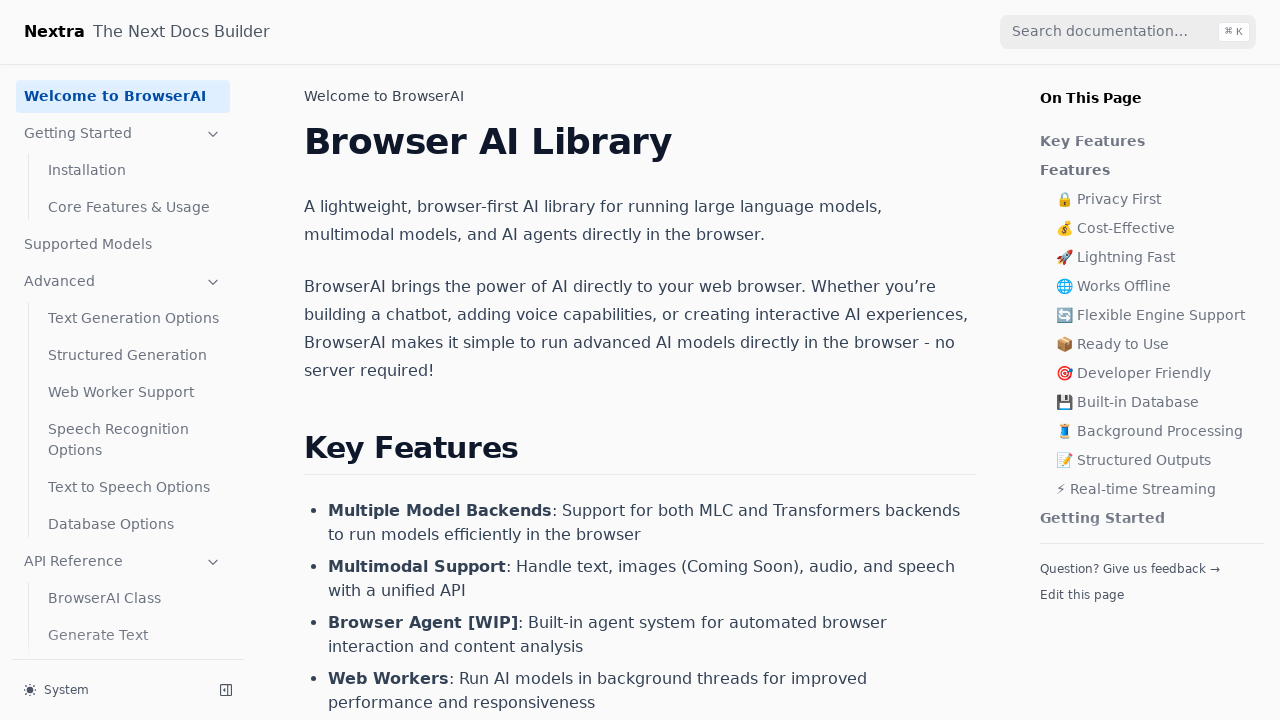

Waited for page navigation to complete
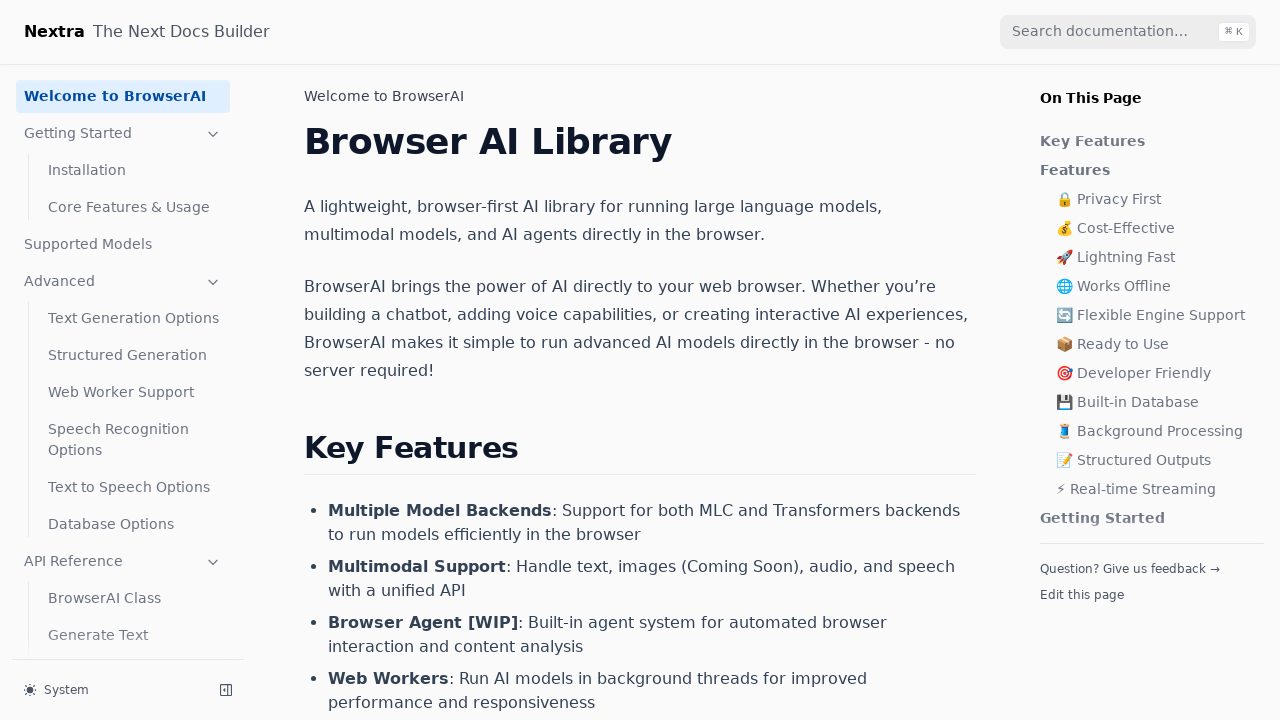

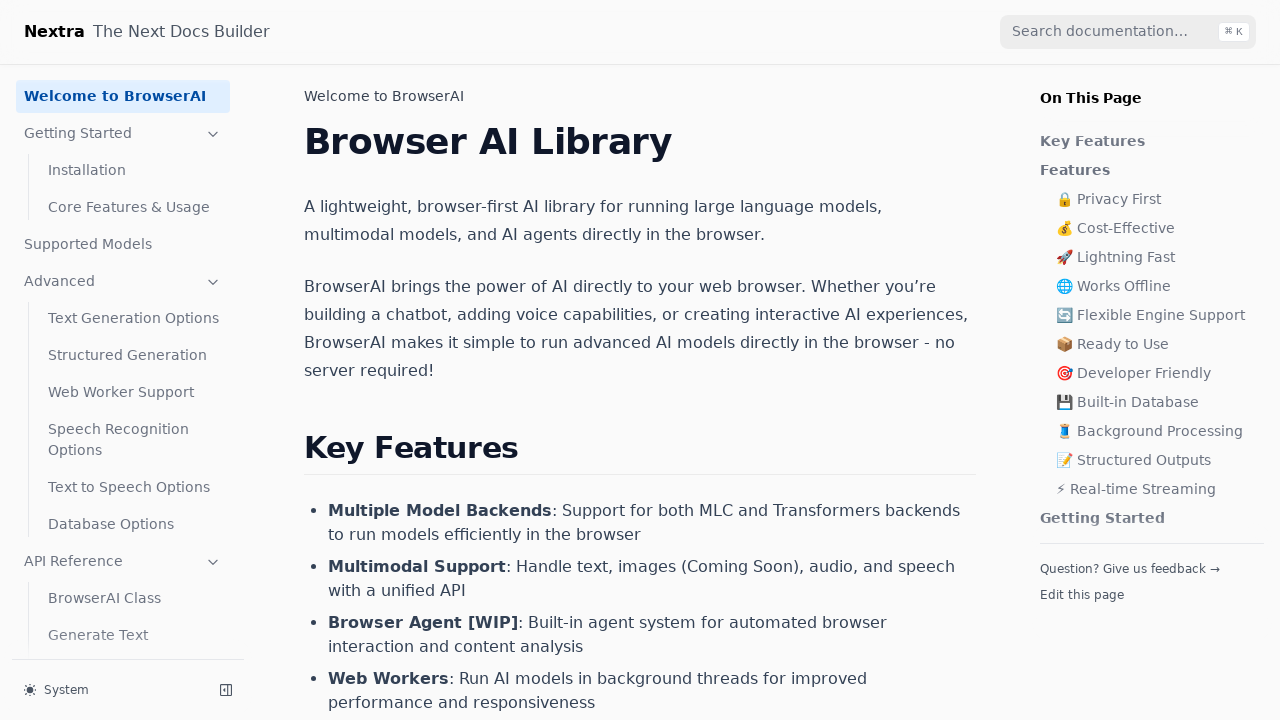